Tests dynamic controls functionality by checking the state of a text input field and clicking a toggle button to enable/disable it

Starting URL: https://v1.training-support.net/selenium/dynamic-controls

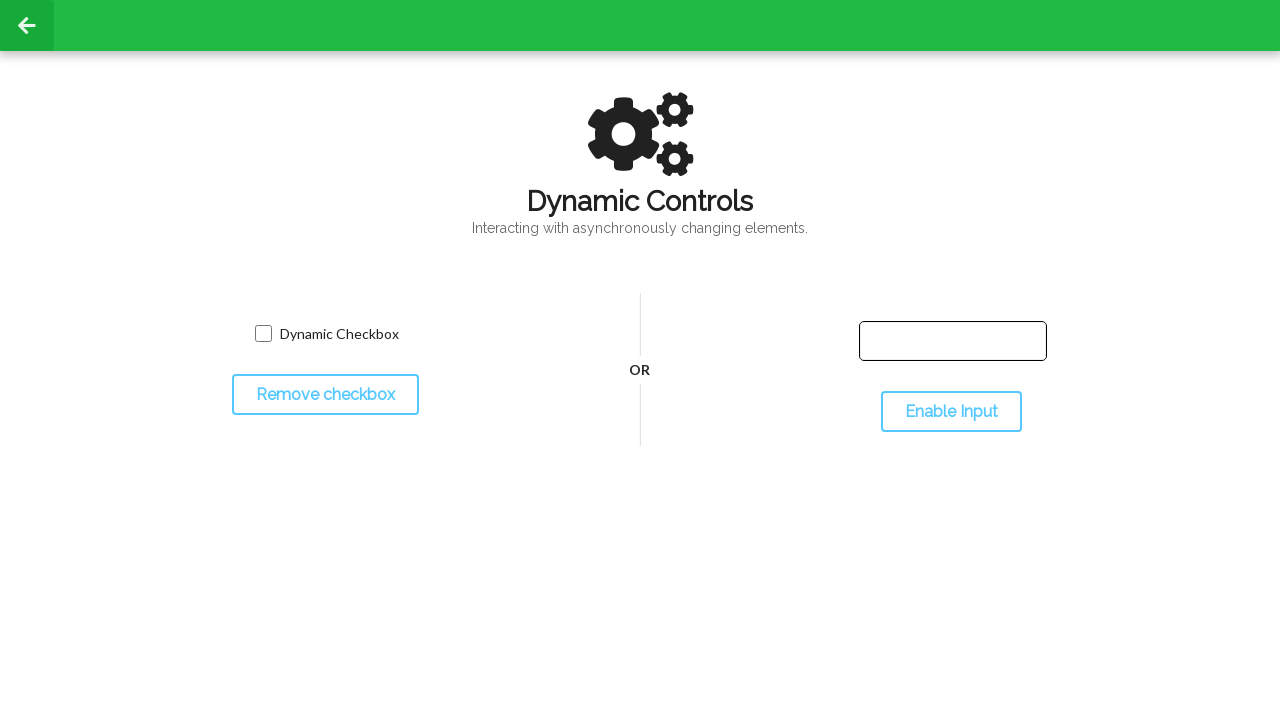

Text input field is visible
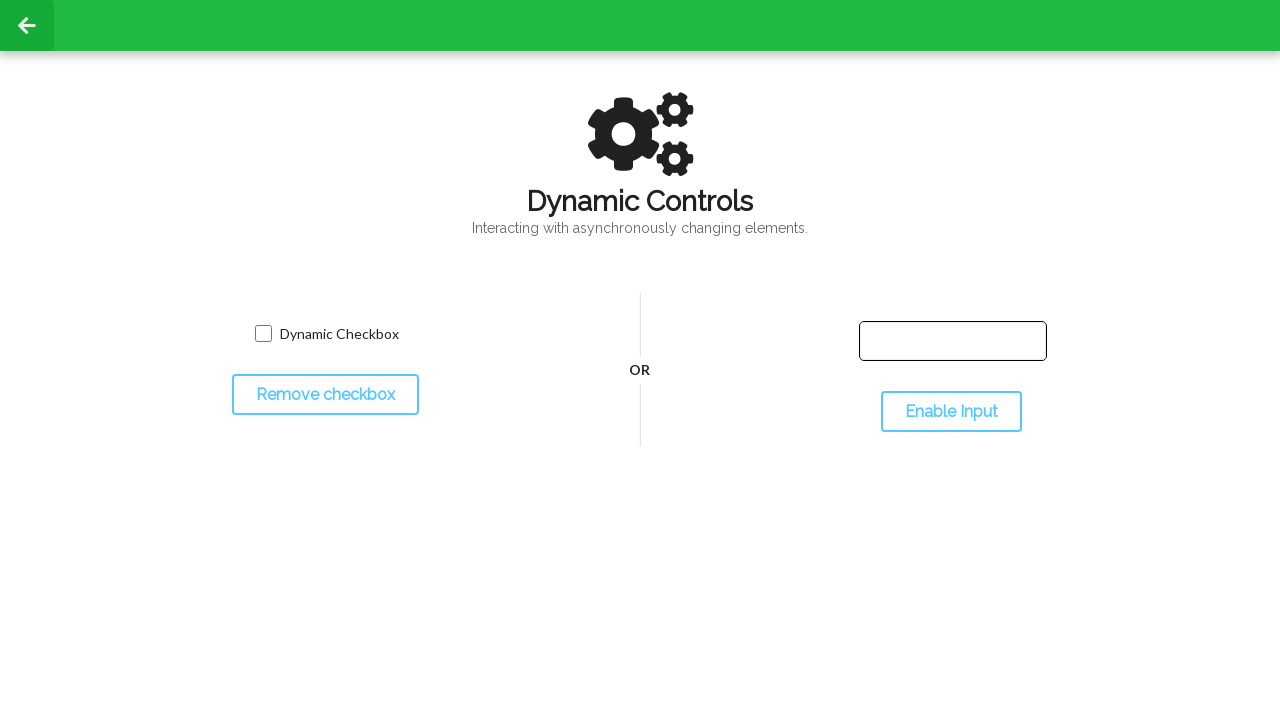

Clicked toggle button to enable input field at (951, 412) on #toggleInput
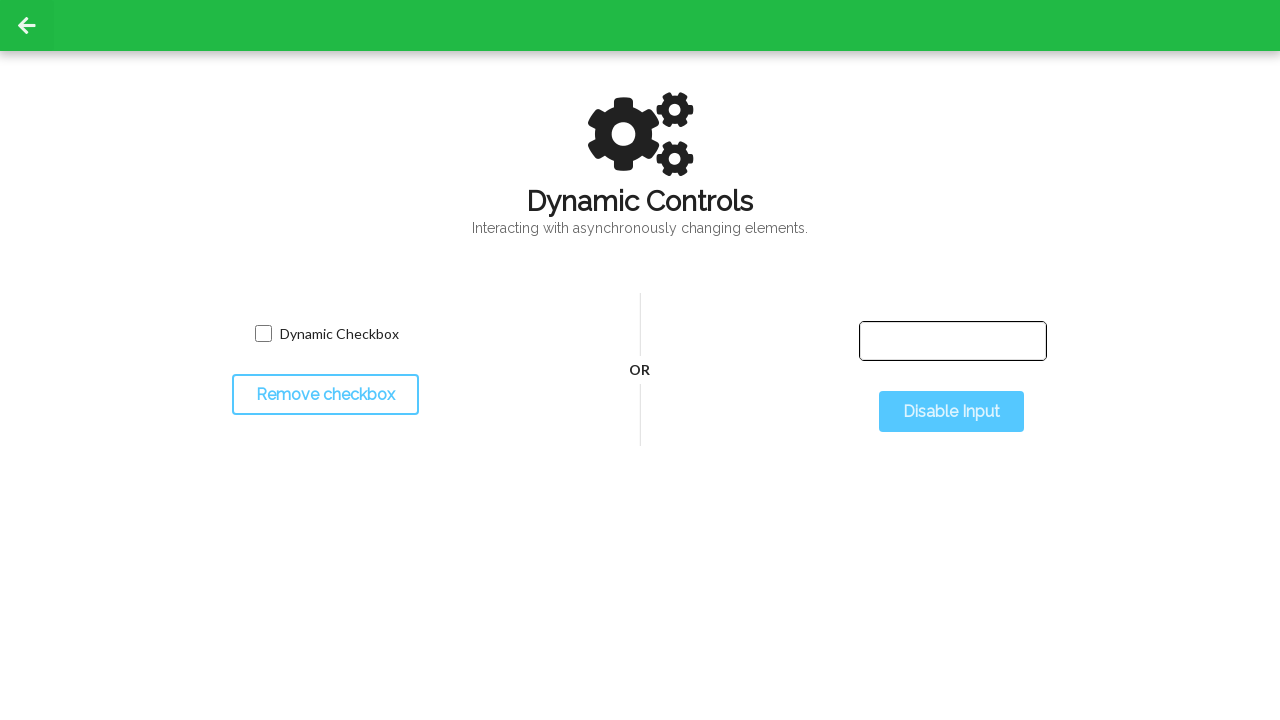

Waited 500ms for input field state to change
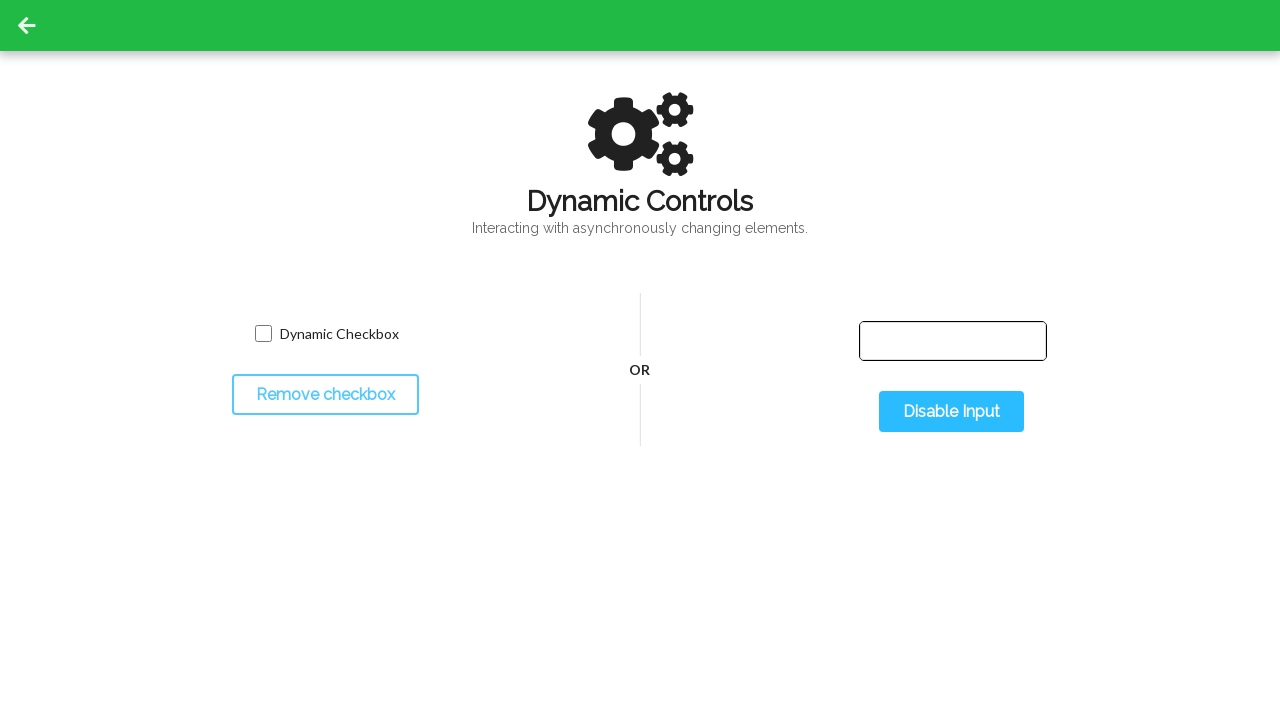

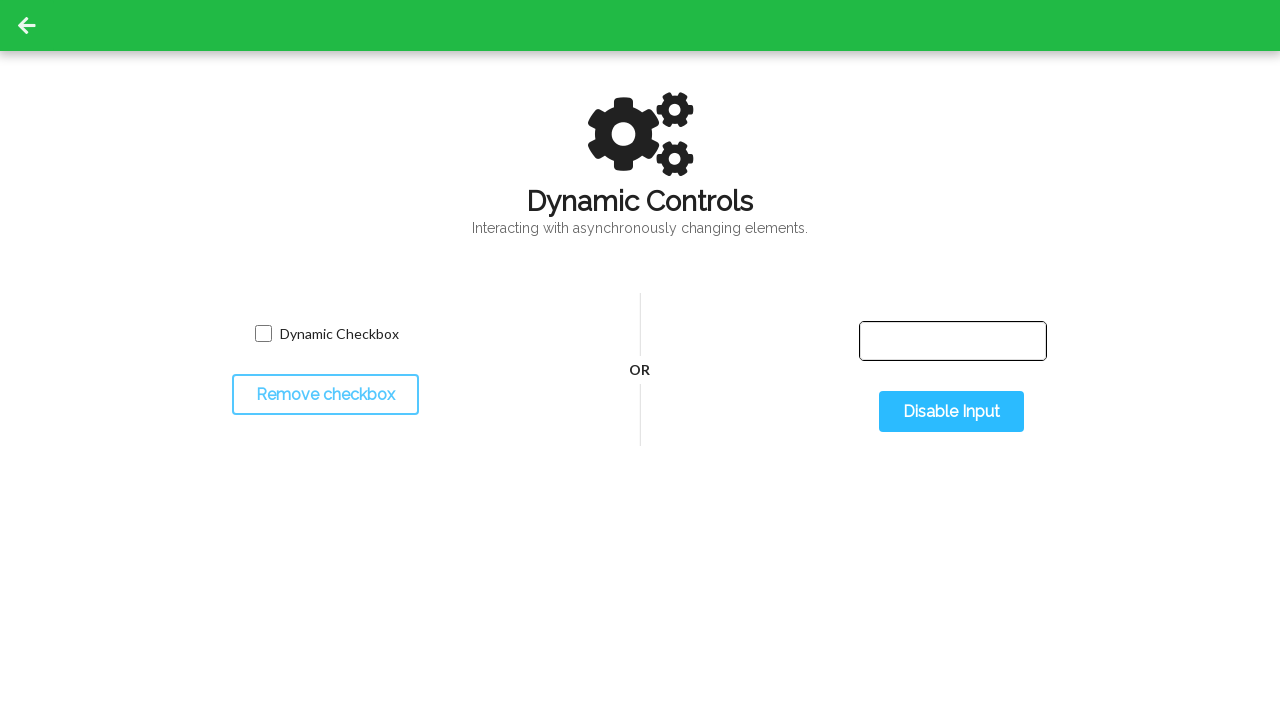